Tests contact creation by filling in name, email, and phone fields and submitting the form

Starting URL: https://projeto2-seven-sandy.vercel.app/

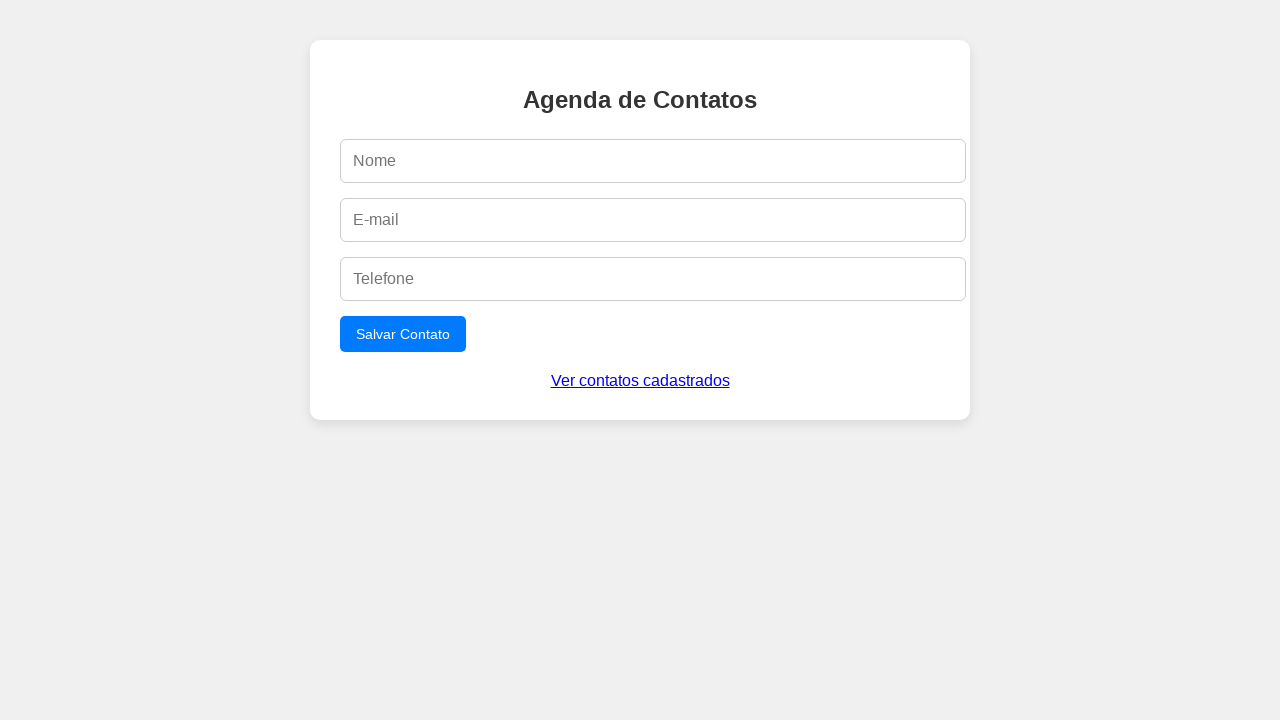

Navigated to contact form page
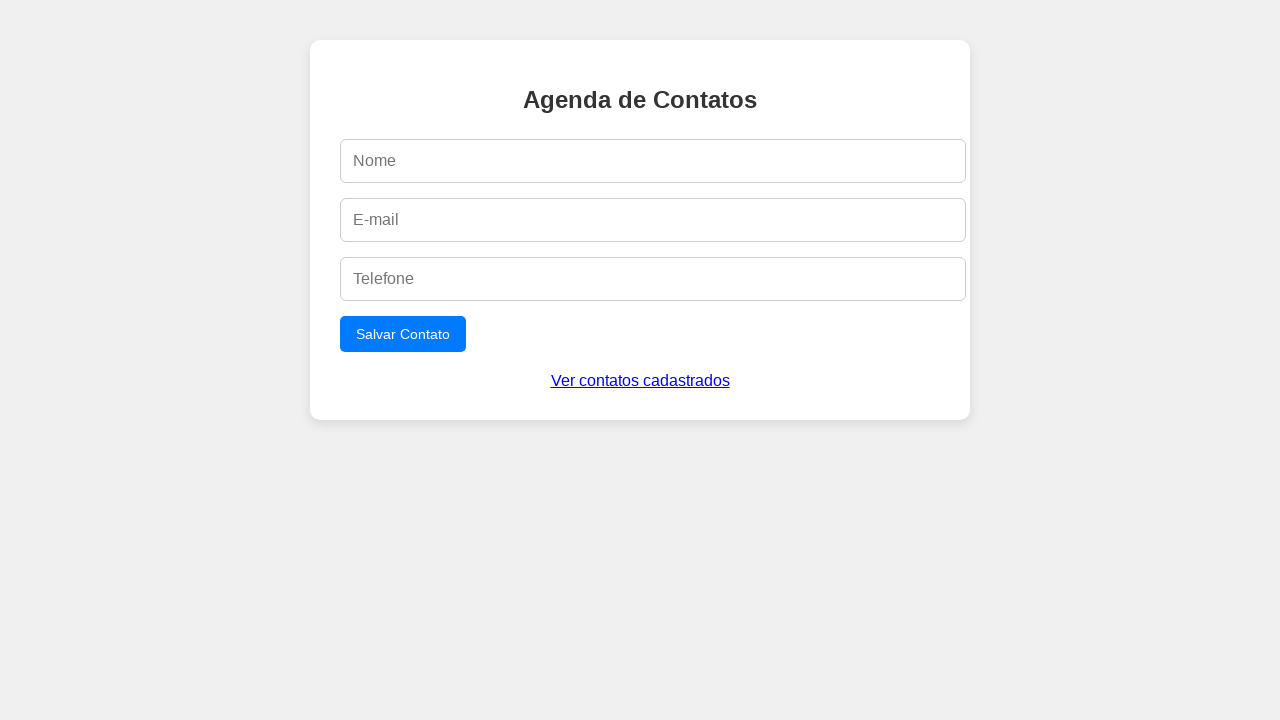

Filled name field with 'John Smith' on #name
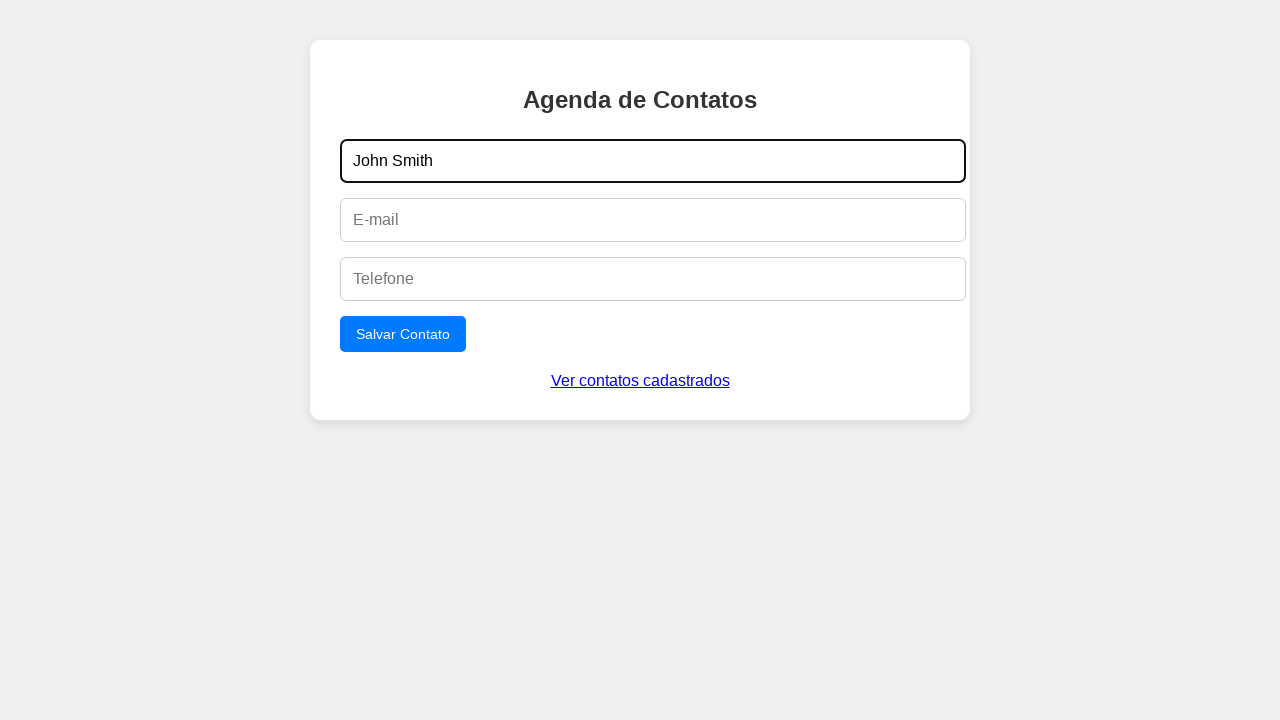

Filled email field with 'john.smith@example.com' on #email
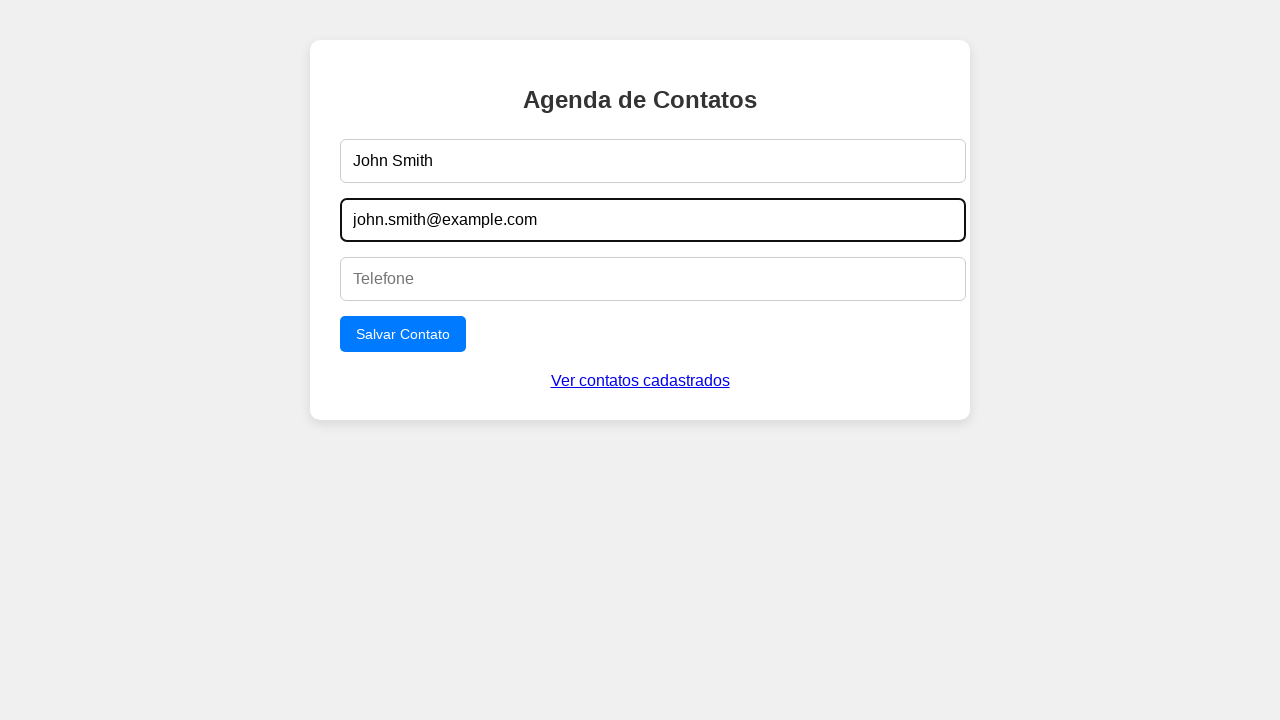

Filled phone field with '555-123-4567' on #phone
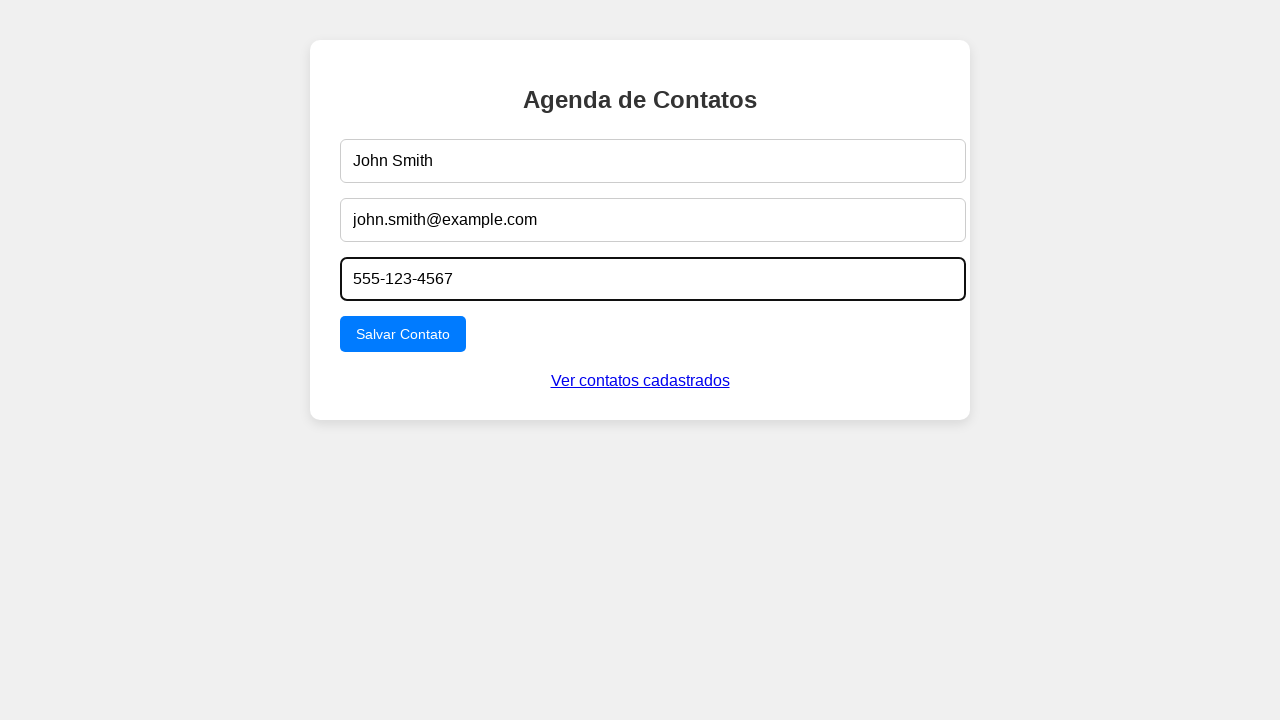

Clicked submit button to create contact at (403, 334) on button[type='submit']
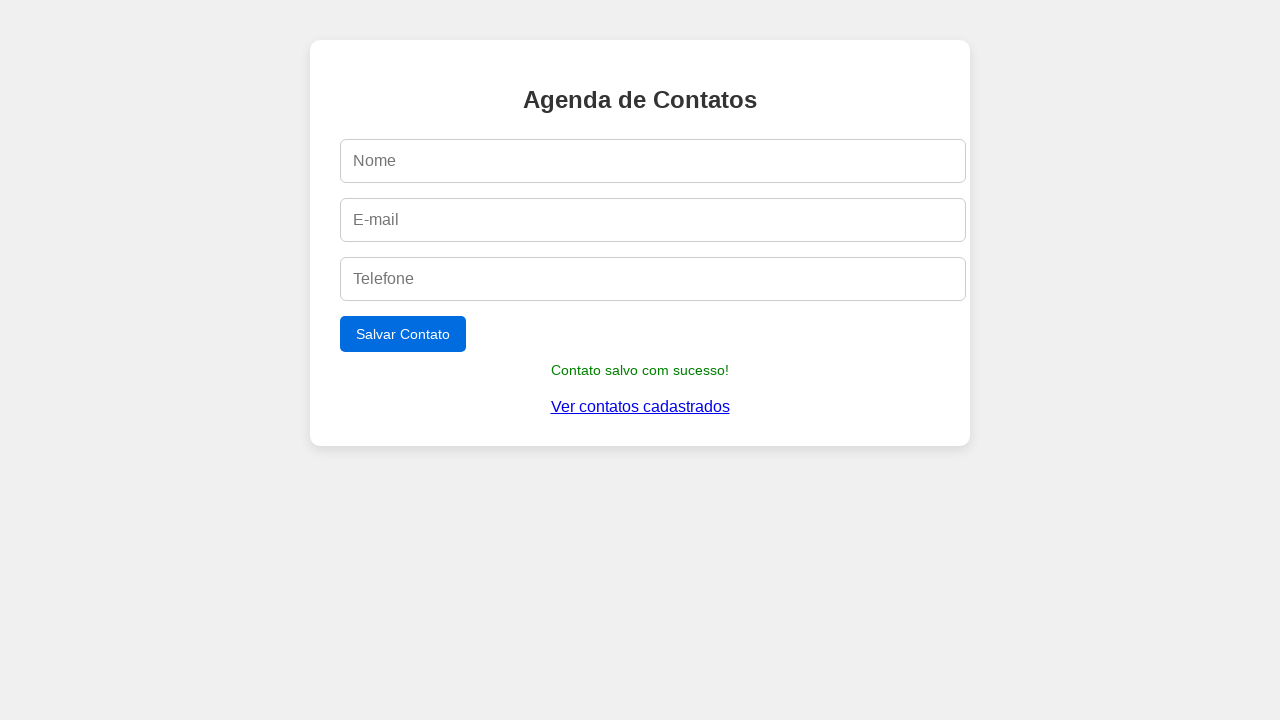

Contact creation successful - success message displayed
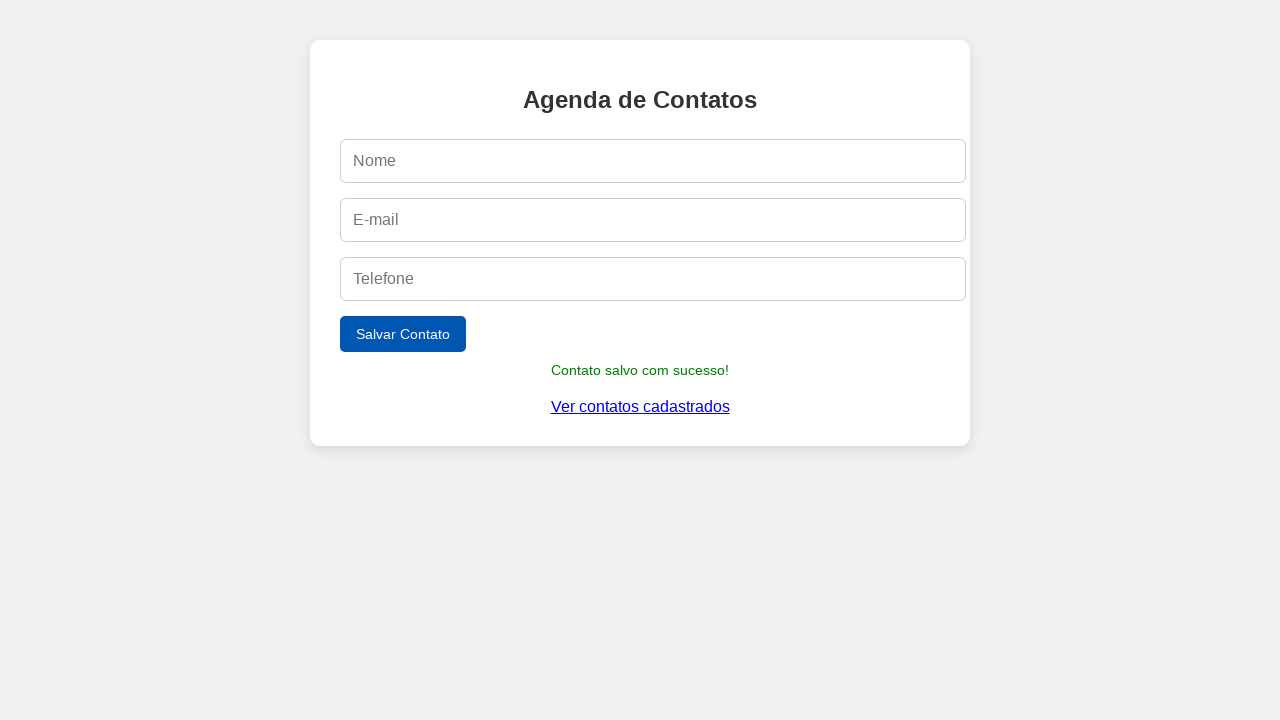

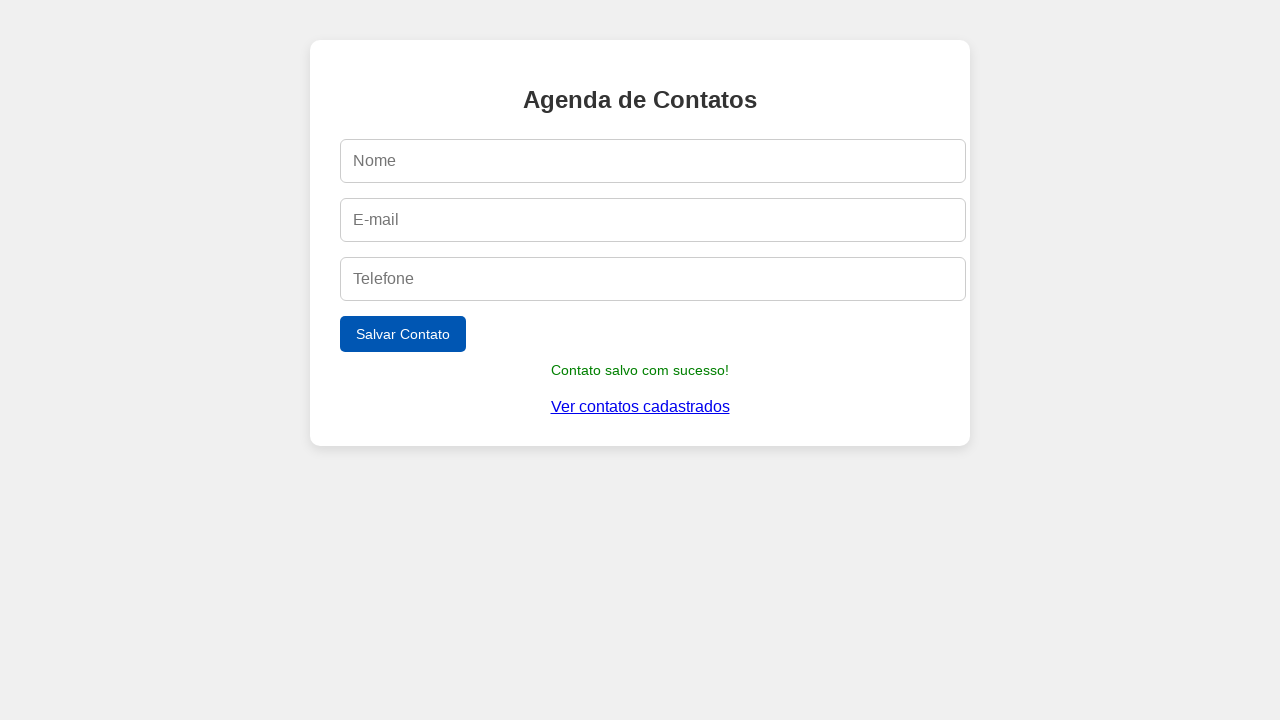